Tests dynamic loading functionality where an element is already on the page but hidden. Clicks the start button, waits for the loading bar to complete, and verifies that the hidden finish text becomes visible.

Starting URL: http://the-internet.herokuapp.com/dynamic_loading/1

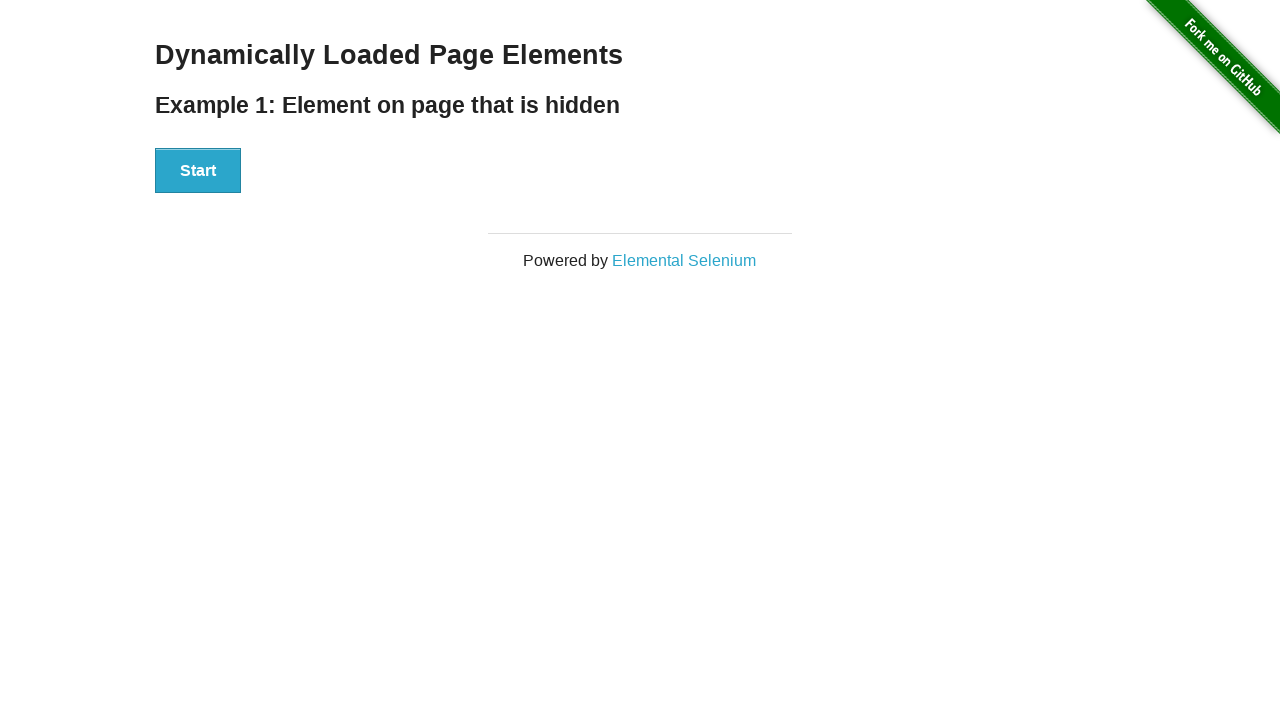

Clicked the Start button to initiate dynamic loading at (198, 171) on #start button
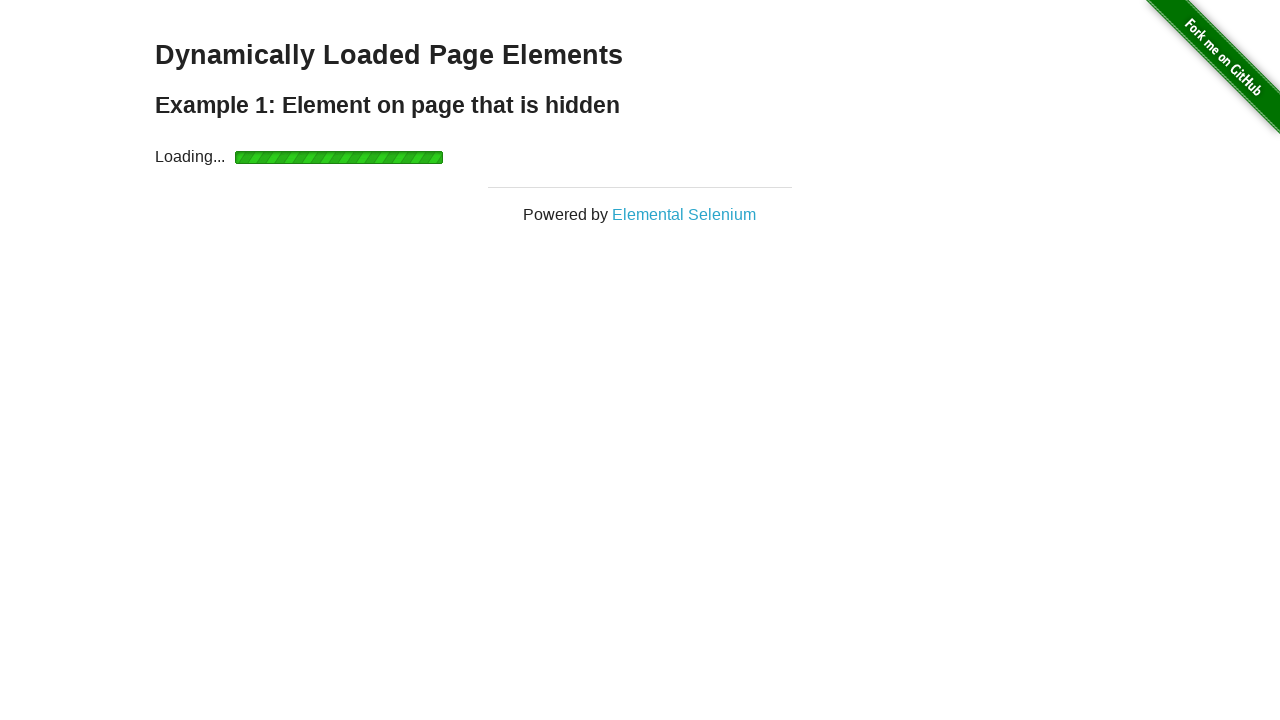

Waited for loading bar to complete and finish element to become visible
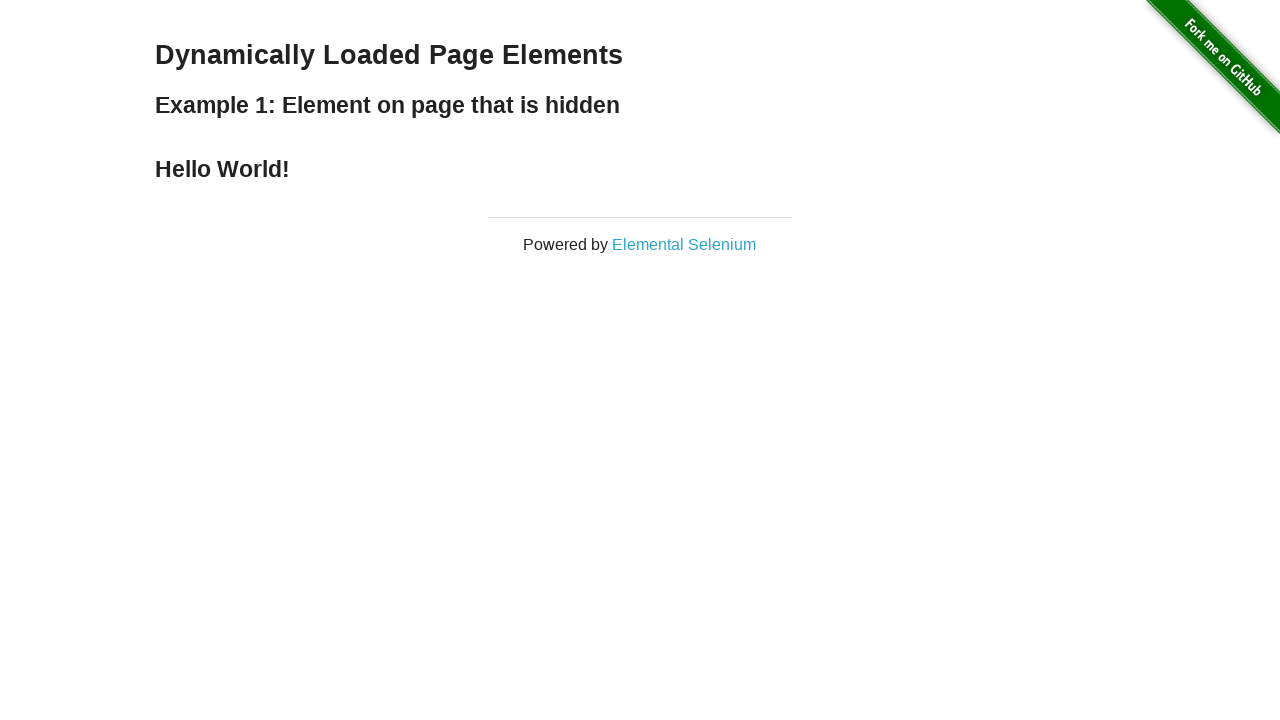

Verified that the finish text element is now visible
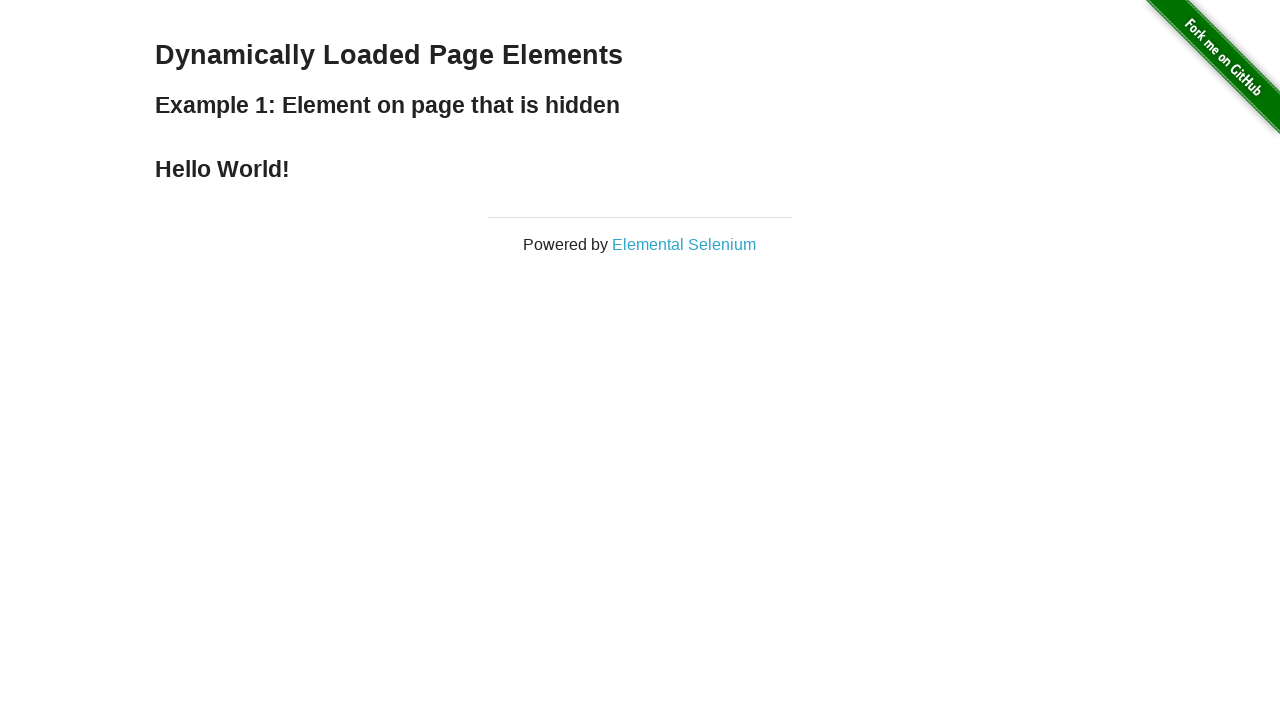

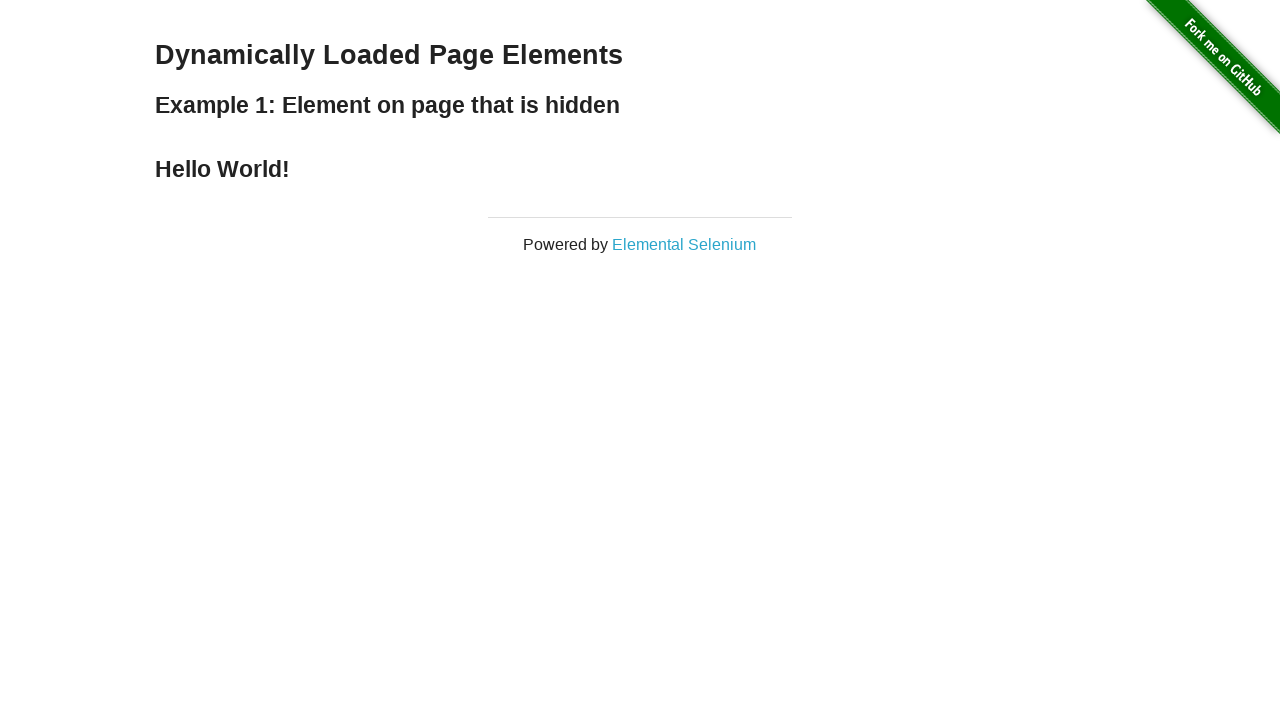